Tests file download functionality by clicking on a download link for a text file

Starting URL: https://the-internet.herokuapp.com/download

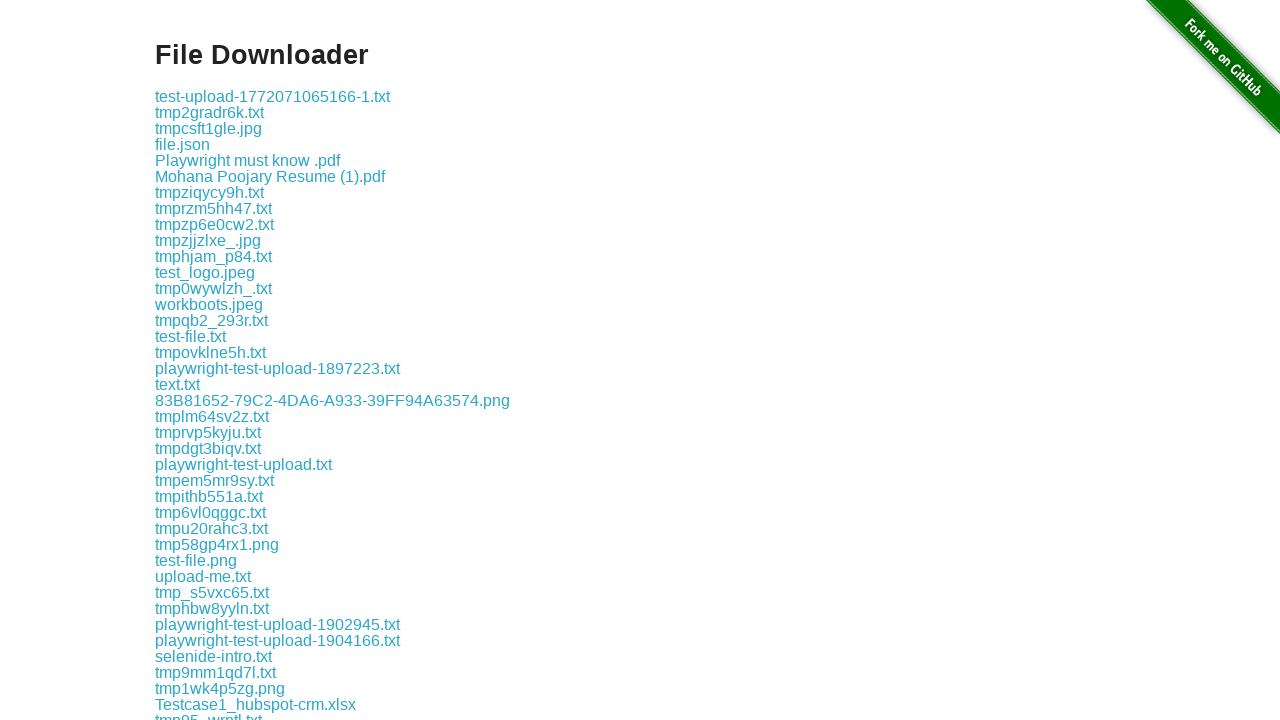

Clicked on some-file.txt download link at (198, 360) on xpath=//a[text()='some-file.txt']
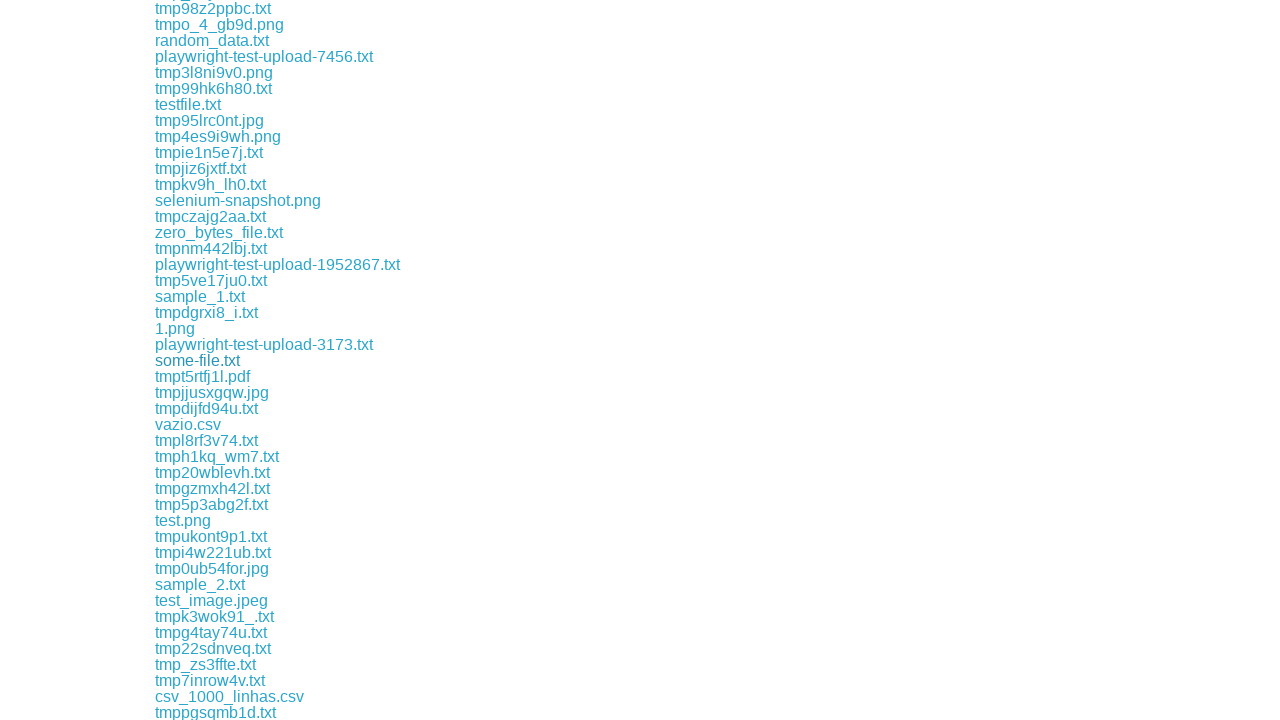

Waited 3 seconds for file download to complete
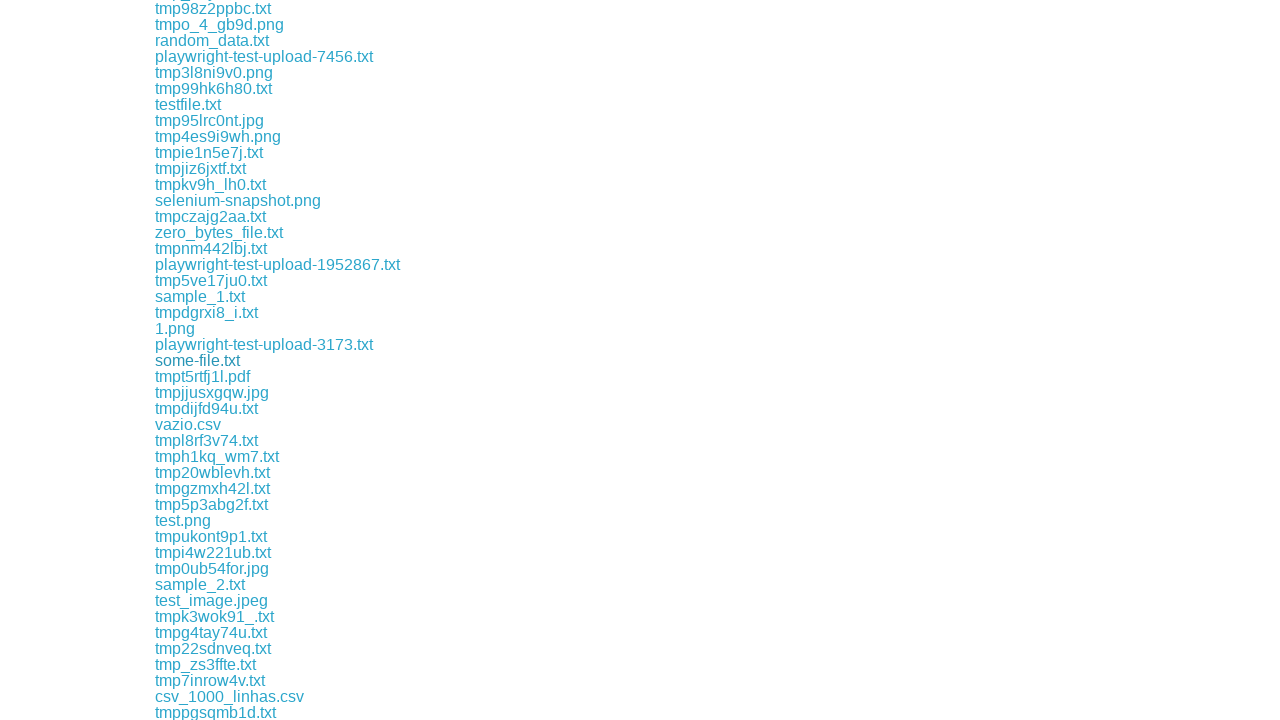

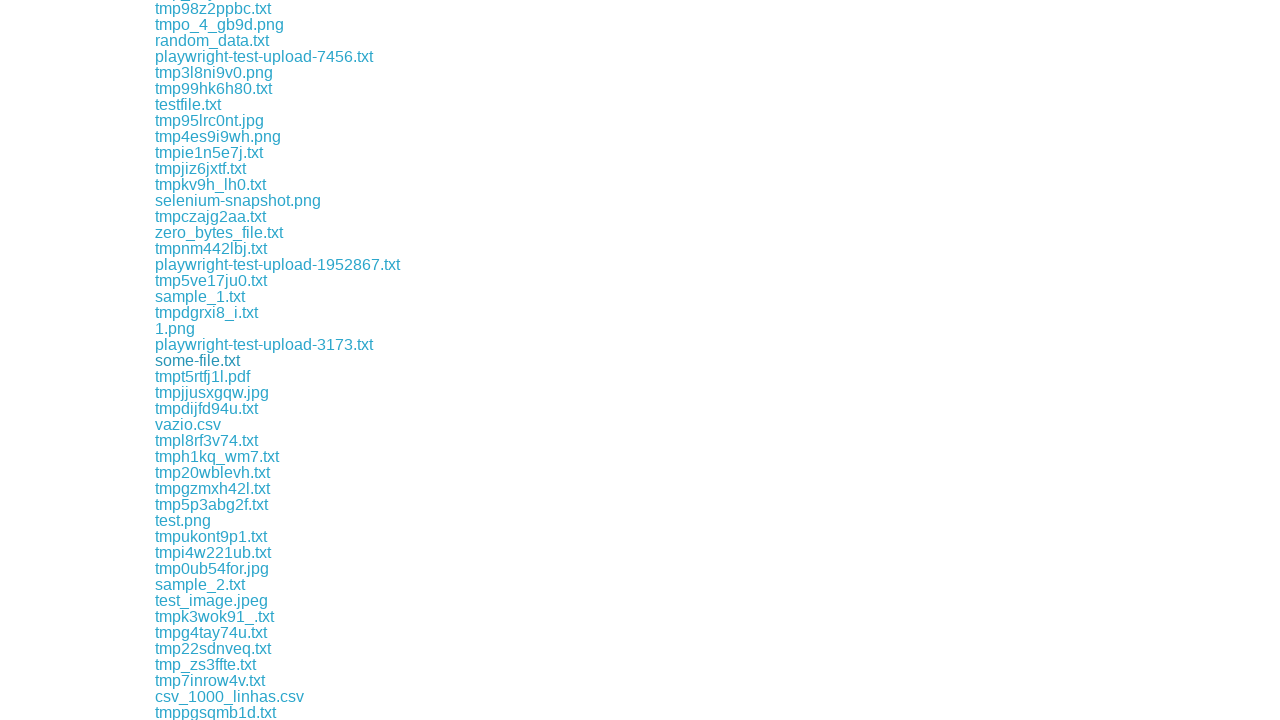